Tests the confirm alert by clicking the confirm button, dismissing the dialog, and verifying the result text shows "You selected Cancel"

Starting URL: https://demoqa.com/alerts

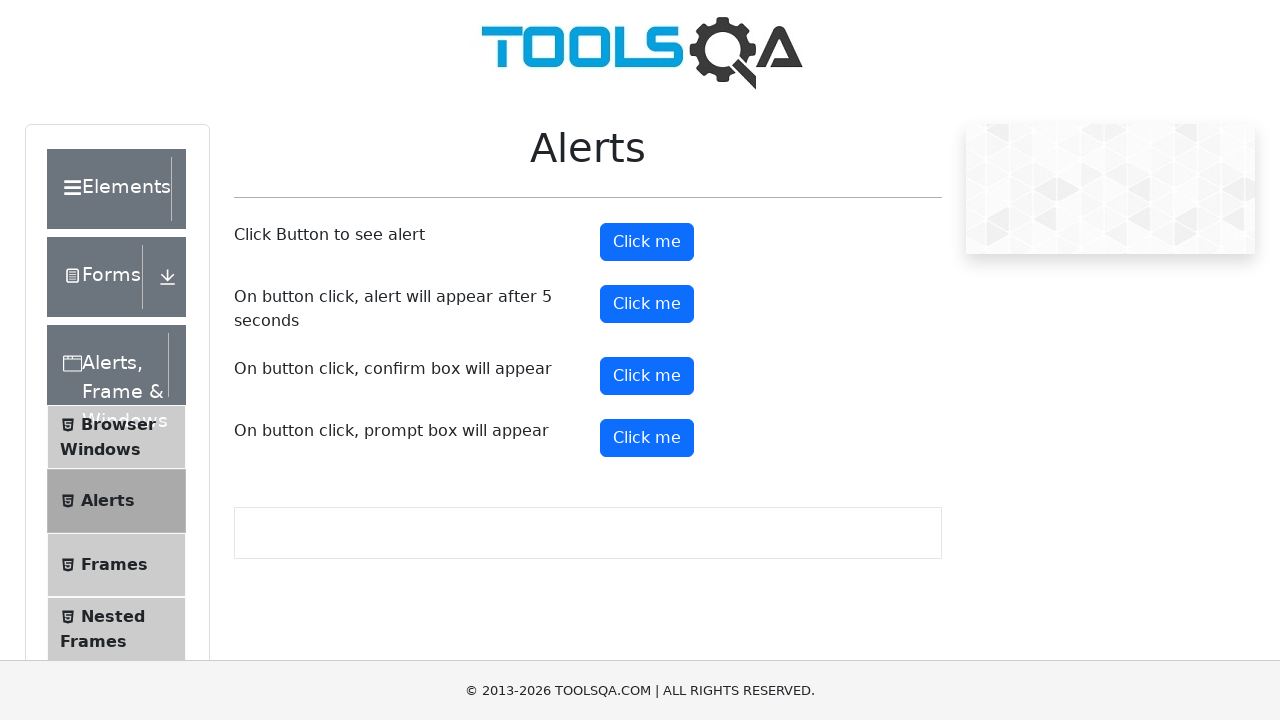

Set up dialog handler to dismiss the confirm dialog
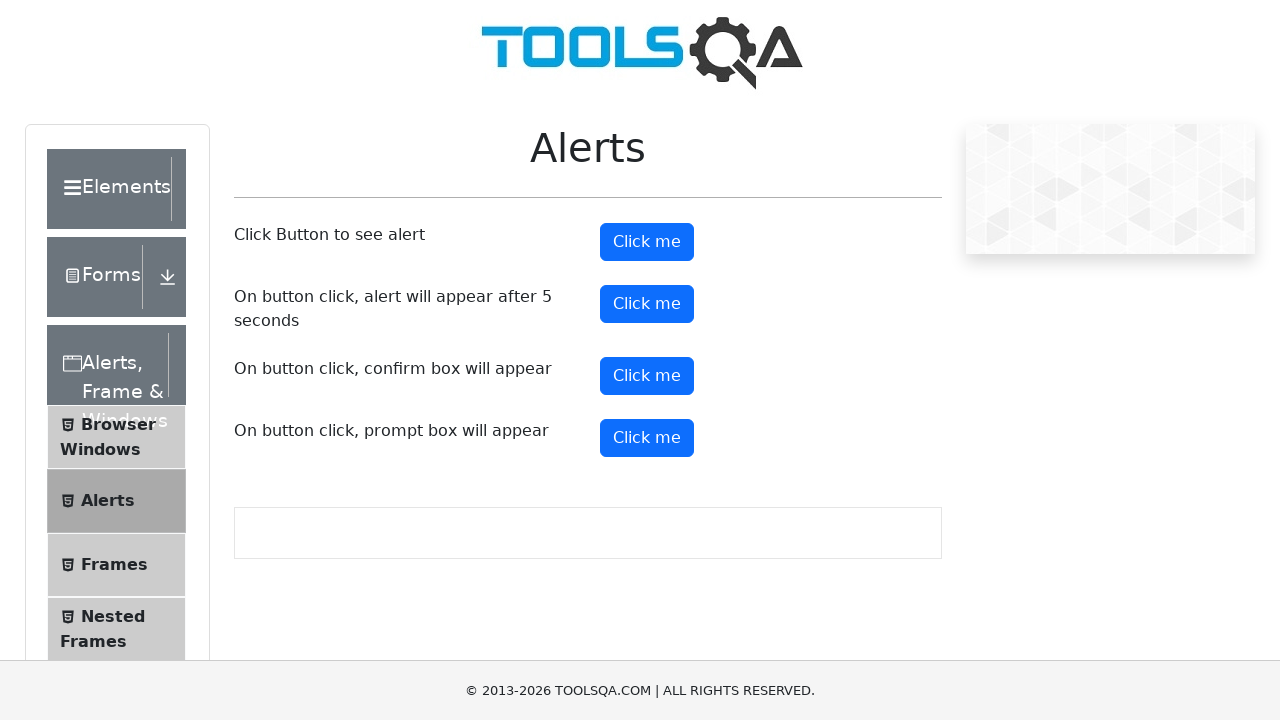

Clicked the confirm button to trigger the confirm dialog at (647, 376) on #confirmButton
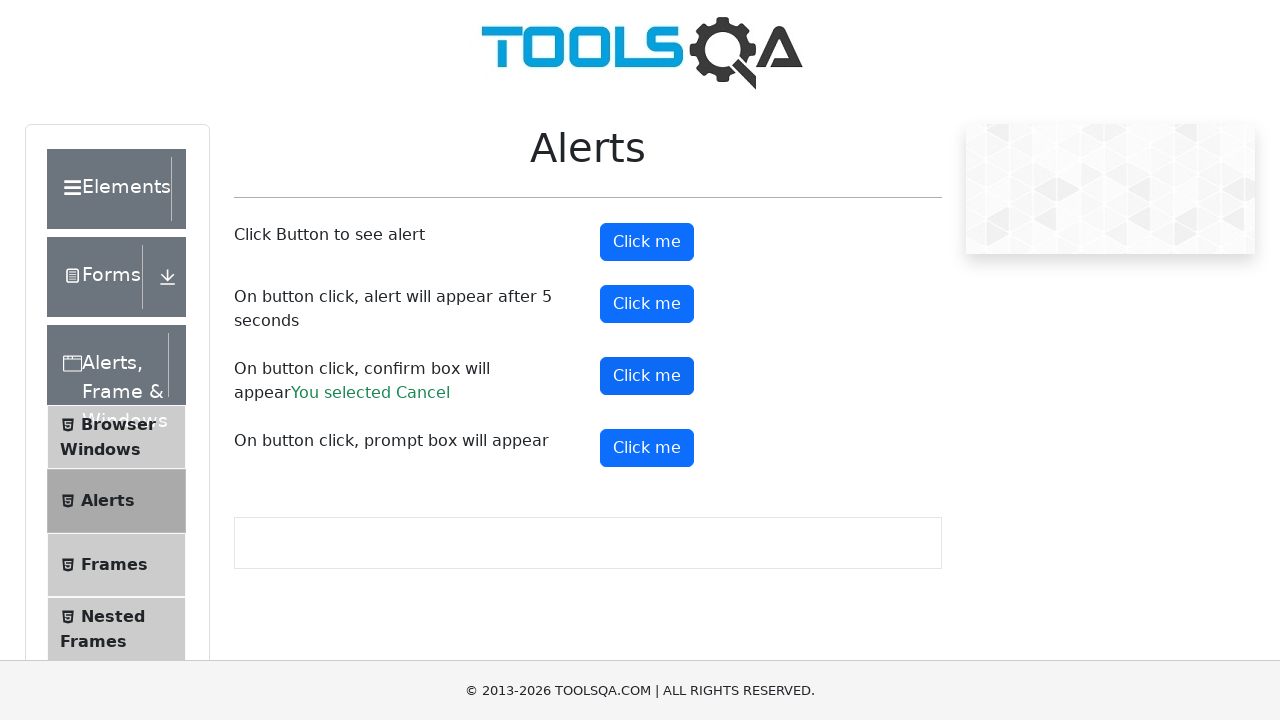

Waited for confirm result text to appear
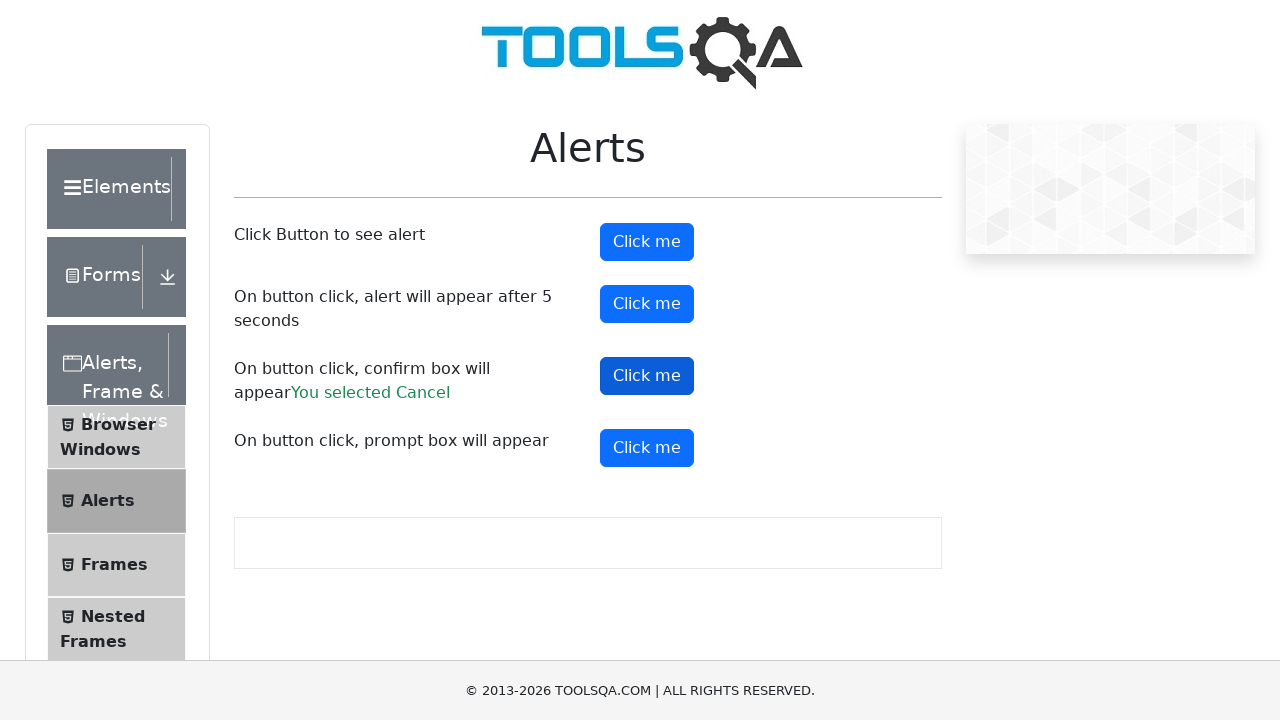

Retrieved the confirm result text
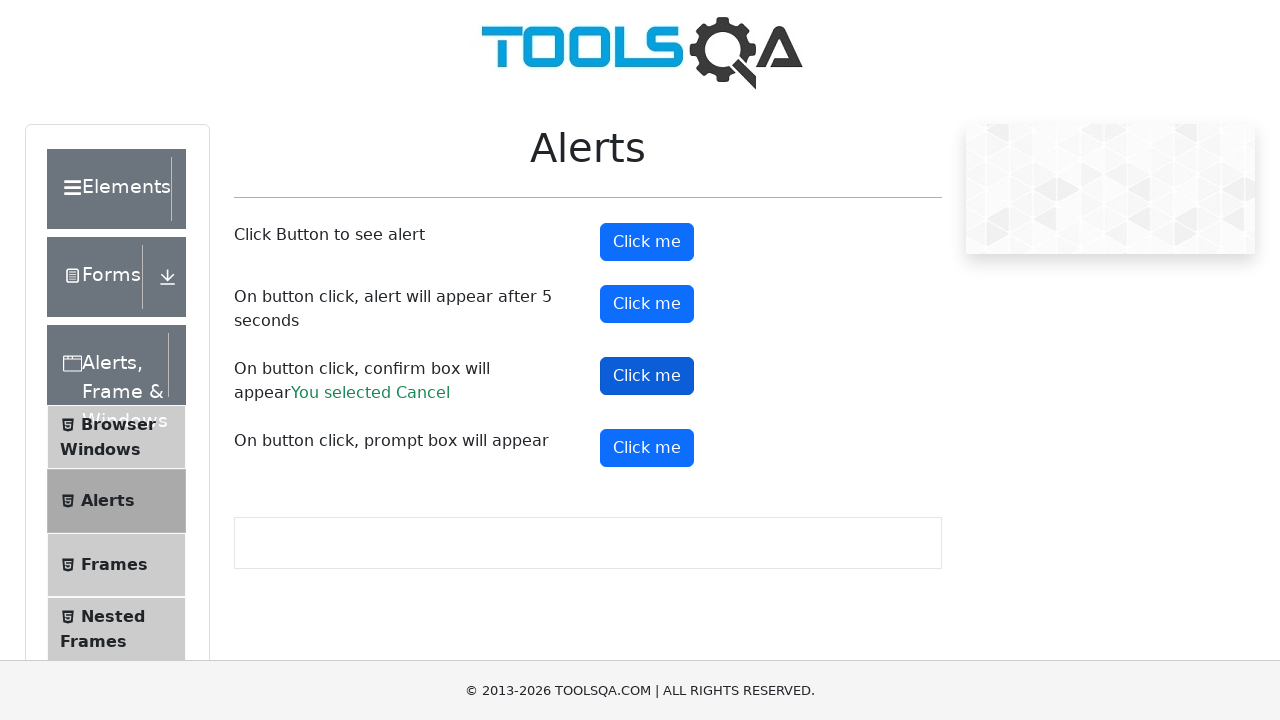

Verified that result text shows 'You selected Cancel'
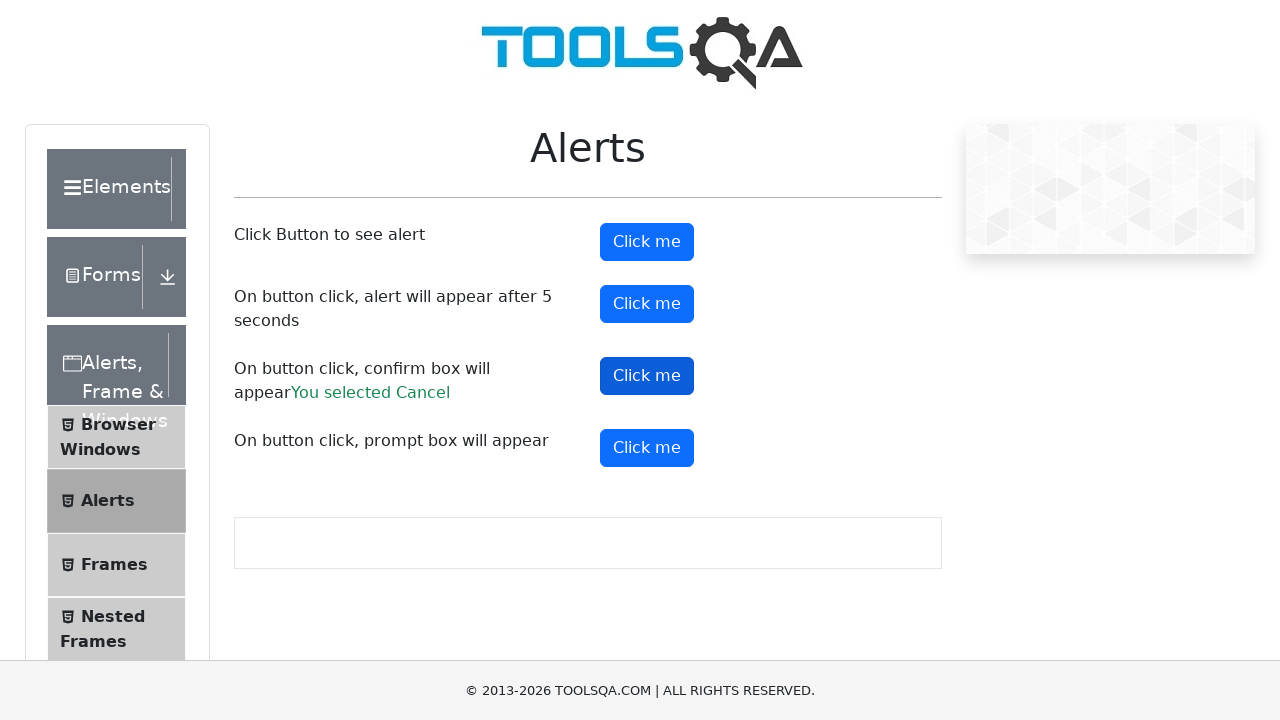

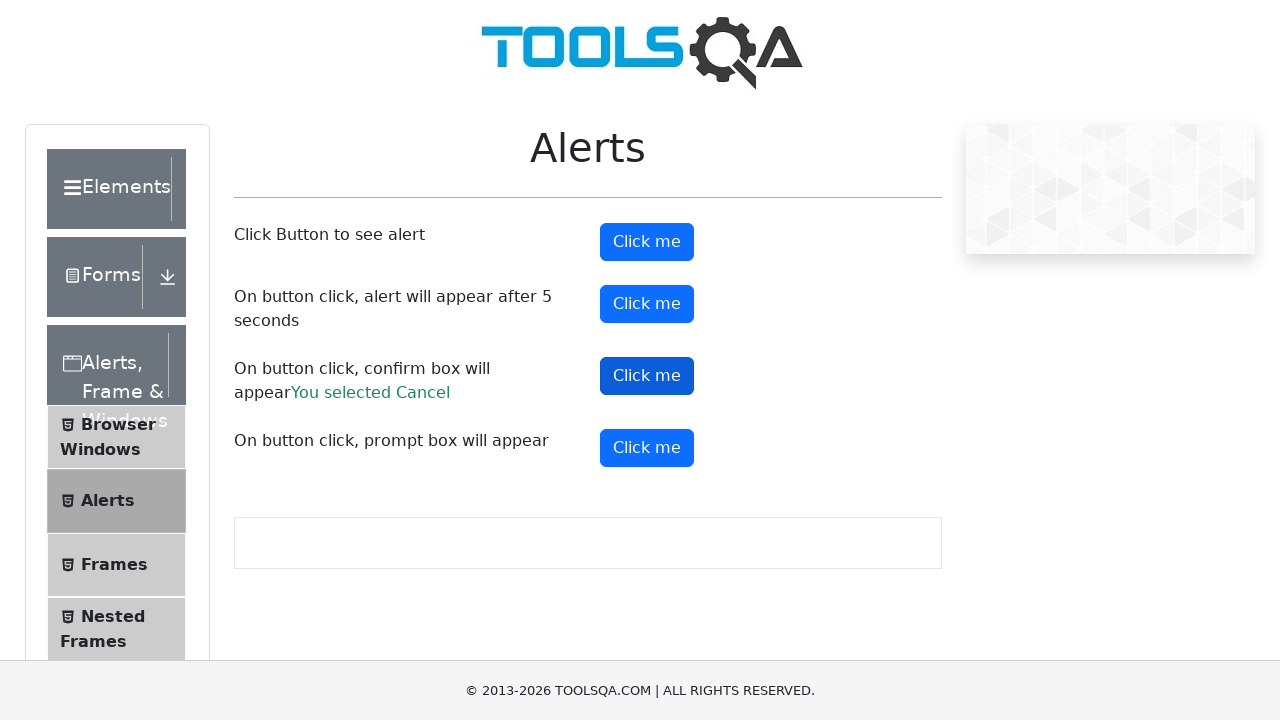